Tests unmarking completed todo items by unchecking their checkboxes.

Starting URL: https://demo.playwright.dev/todomvc

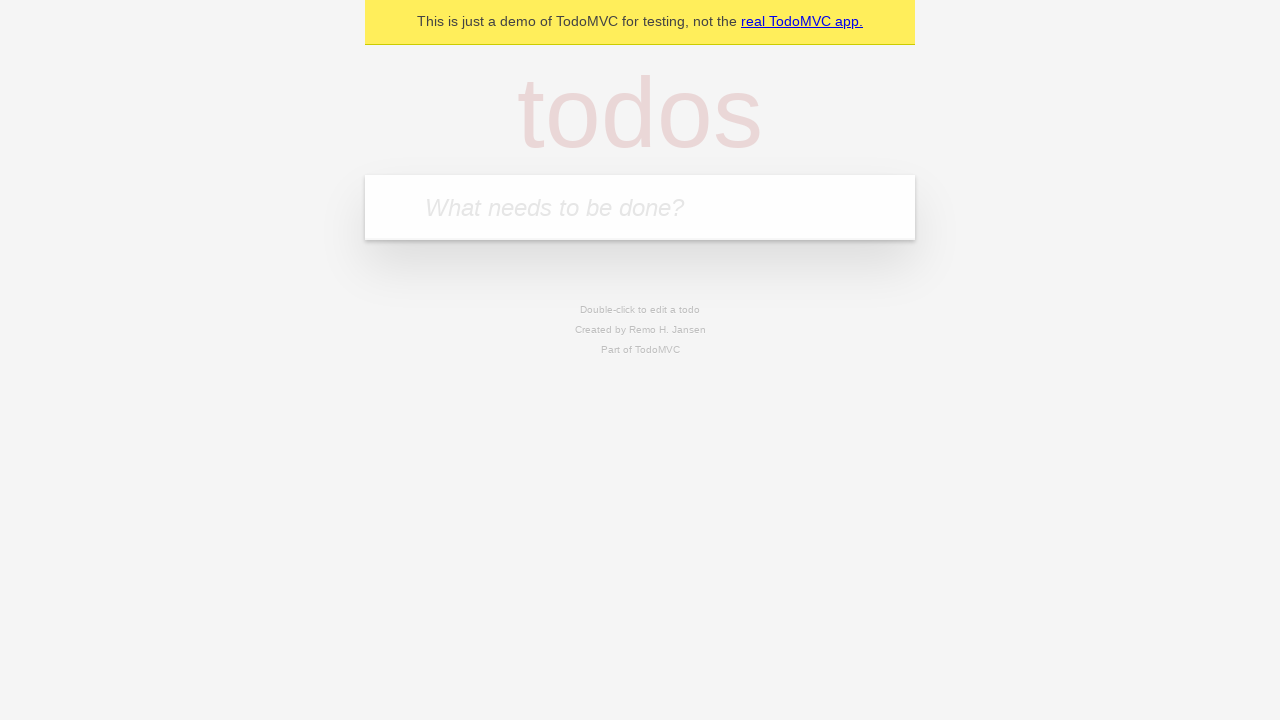

Filled first todo item 'buy some cheese' on internal:attr=[placeholder="What needs to be done?"i]
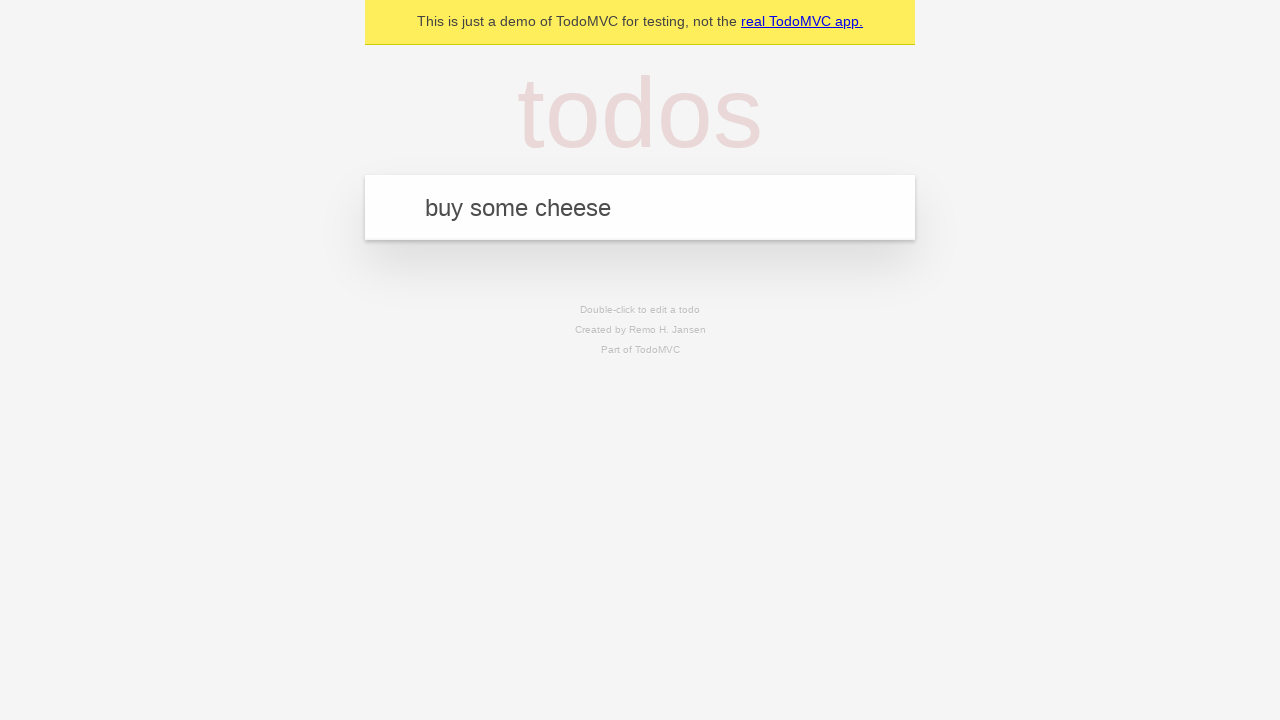

Pressed Enter to create first todo item on internal:attr=[placeholder="What needs to be done?"i]
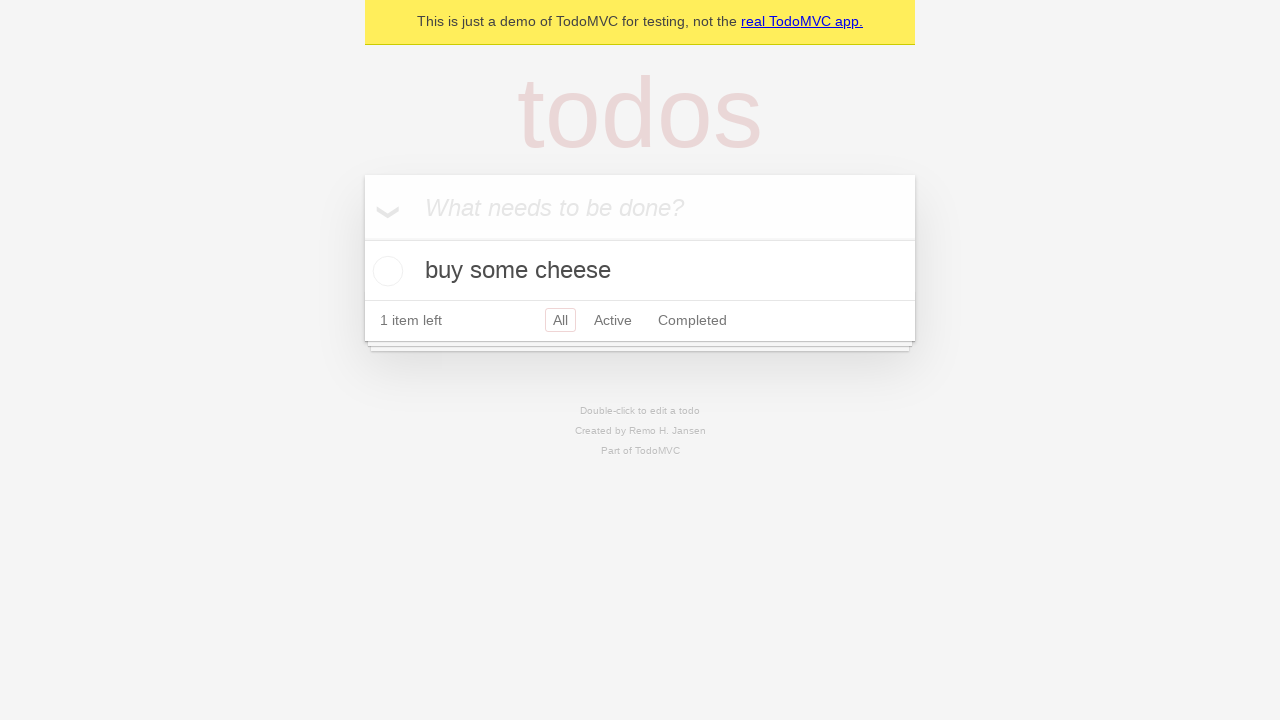

Filled second todo item 'feed the cat' on internal:attr=[placeholder="What needs to be done?"i]
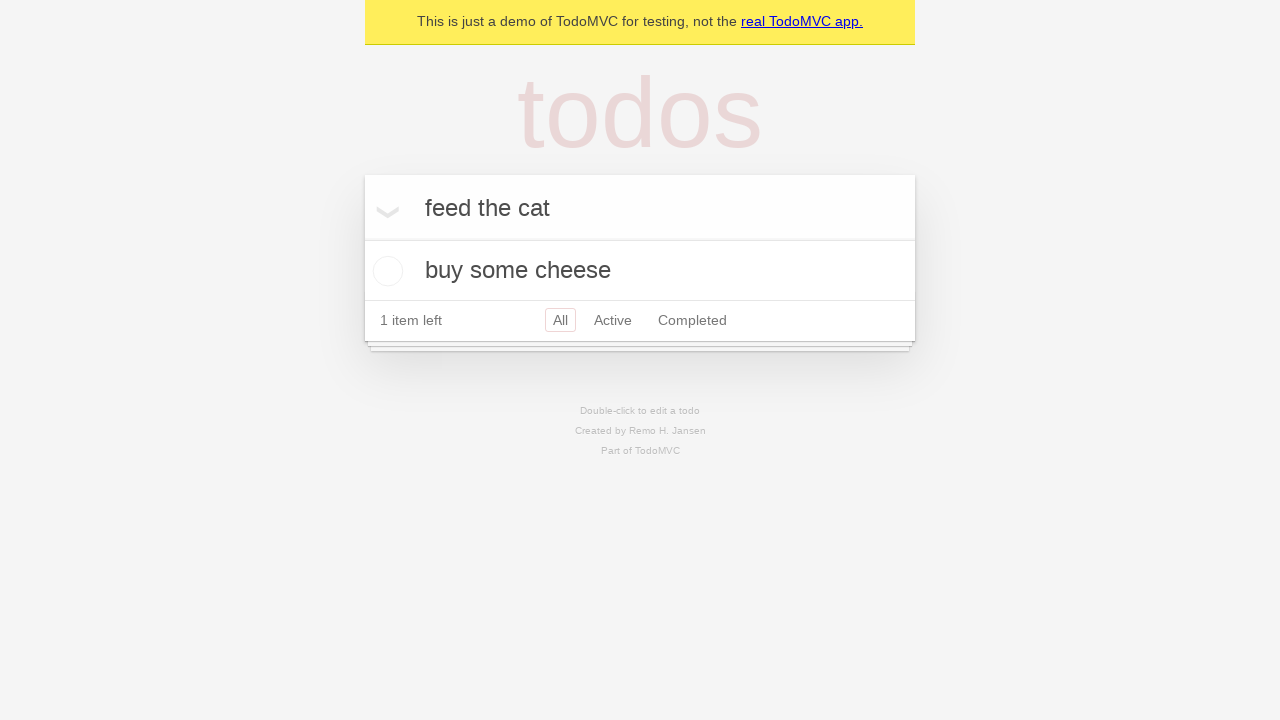

Pressed Enter to create second todo item on internal:attr=[placeholder="What needs to be done?"i]
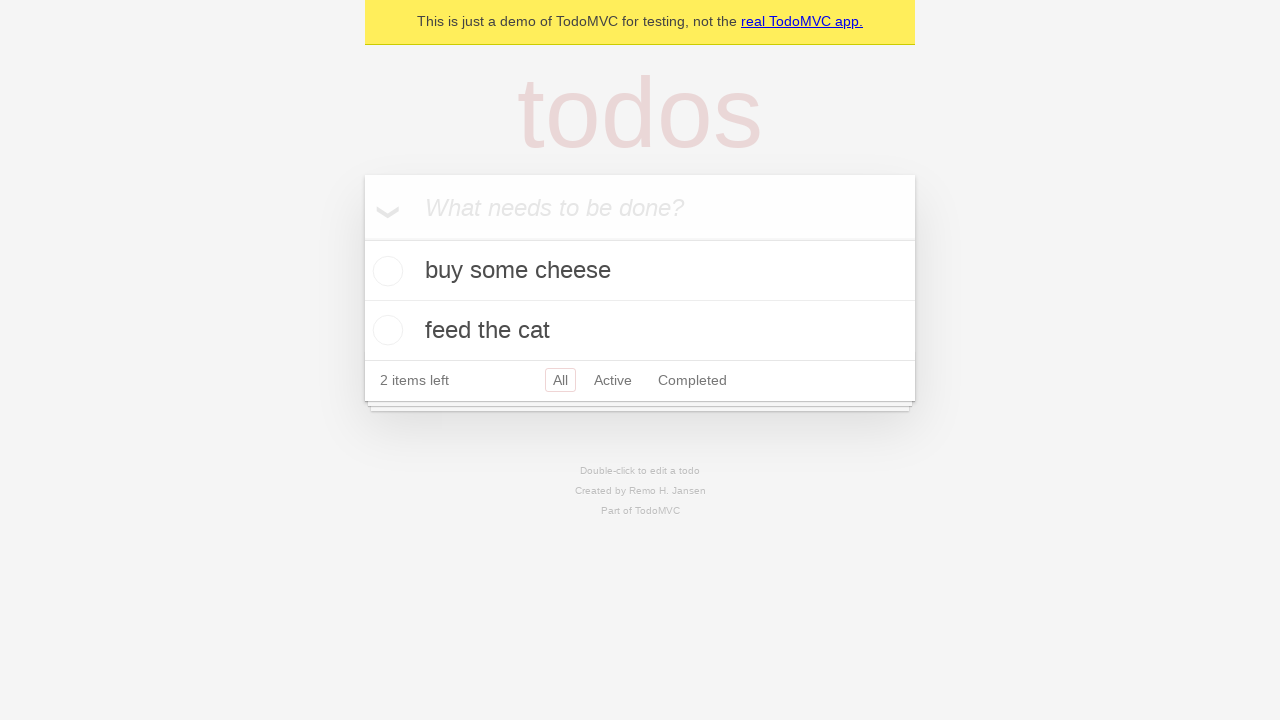

Waited for second todo item to load
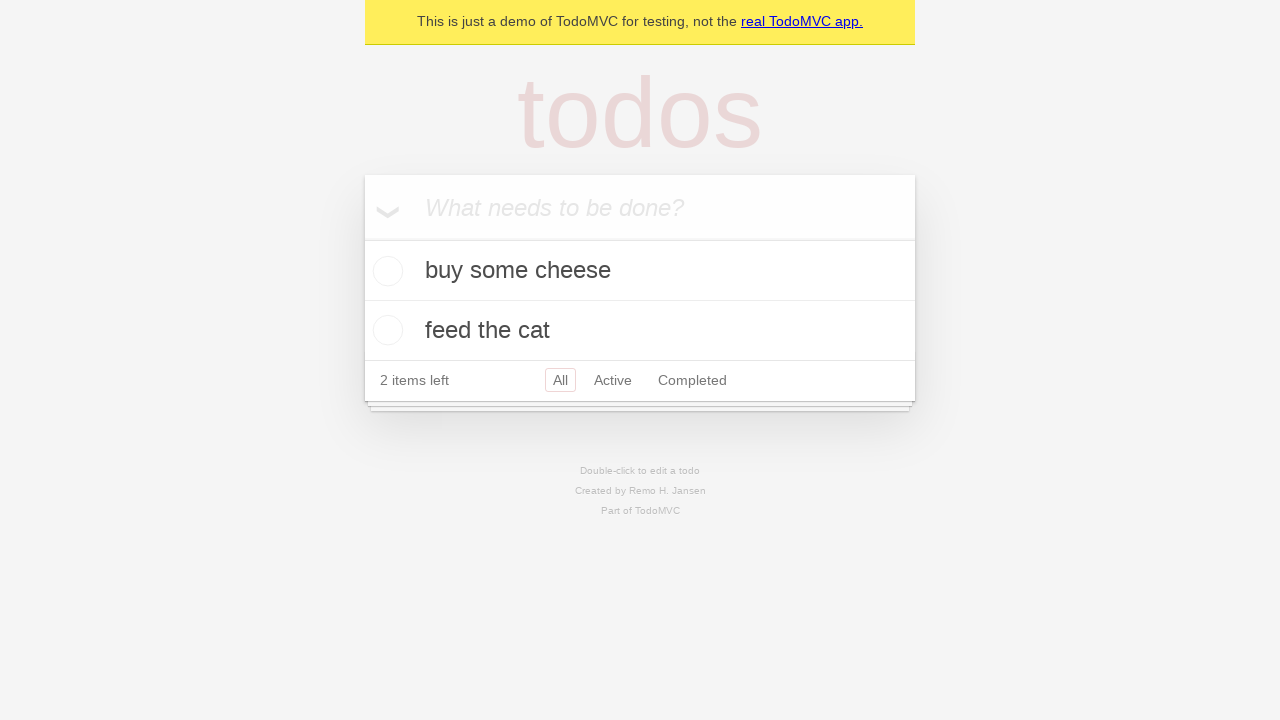

Checked first todo item as complete at (385, 271) on internal:testid=[data-testid="todo-item"s] >> nth=0 >> internal:role=checkbox
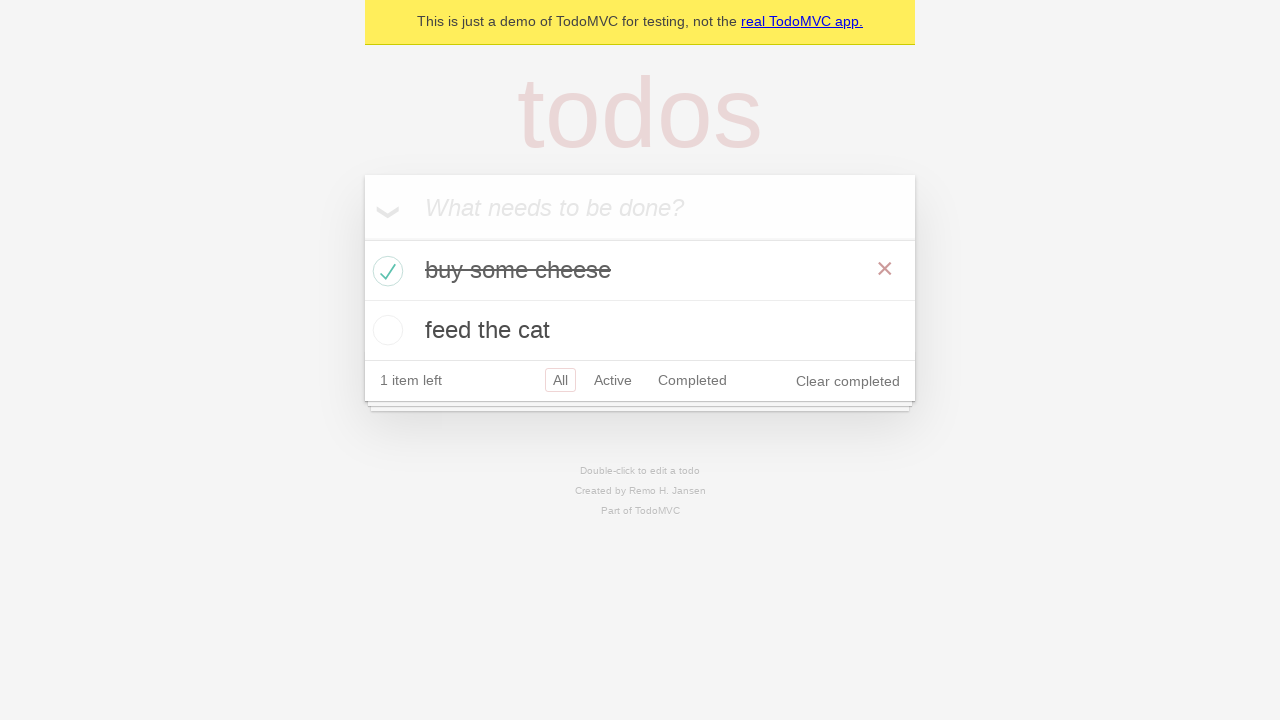

Unchecked first todo item to mark as incomplete at (385, 271) on internal:testid=[data-testid="todo-item"s] >> nth=0 >> internal:role=checkbox
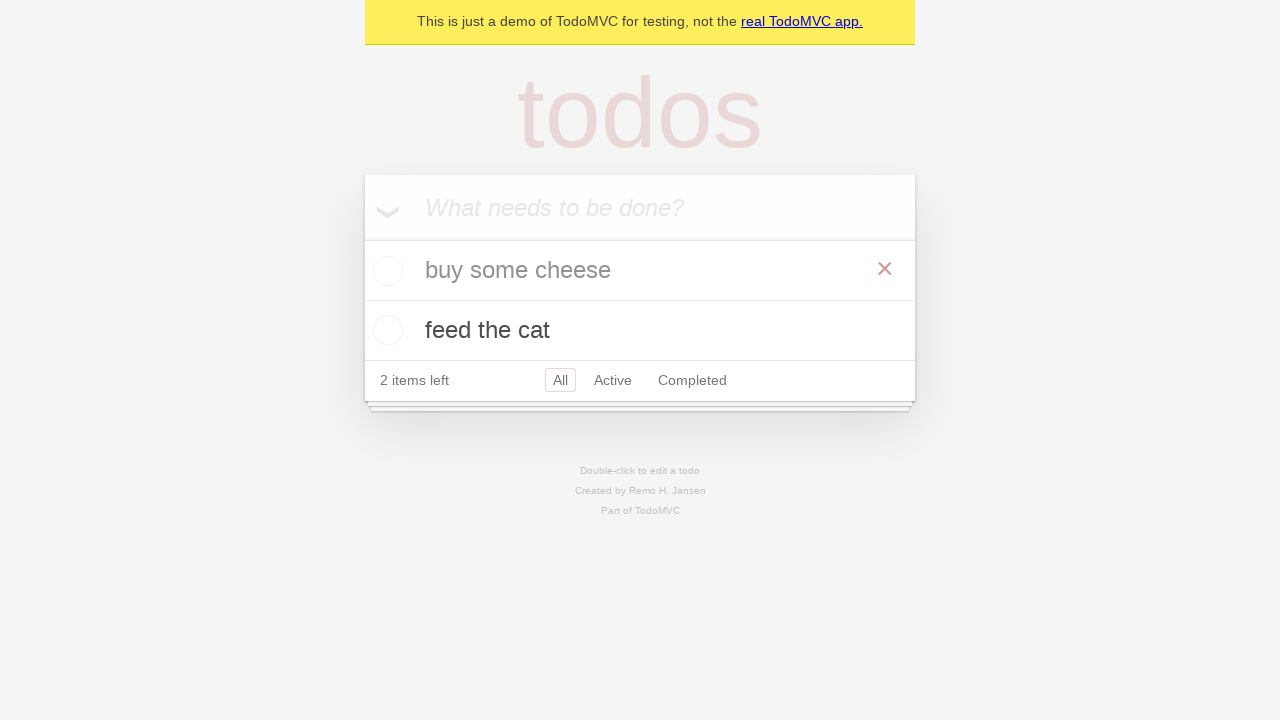

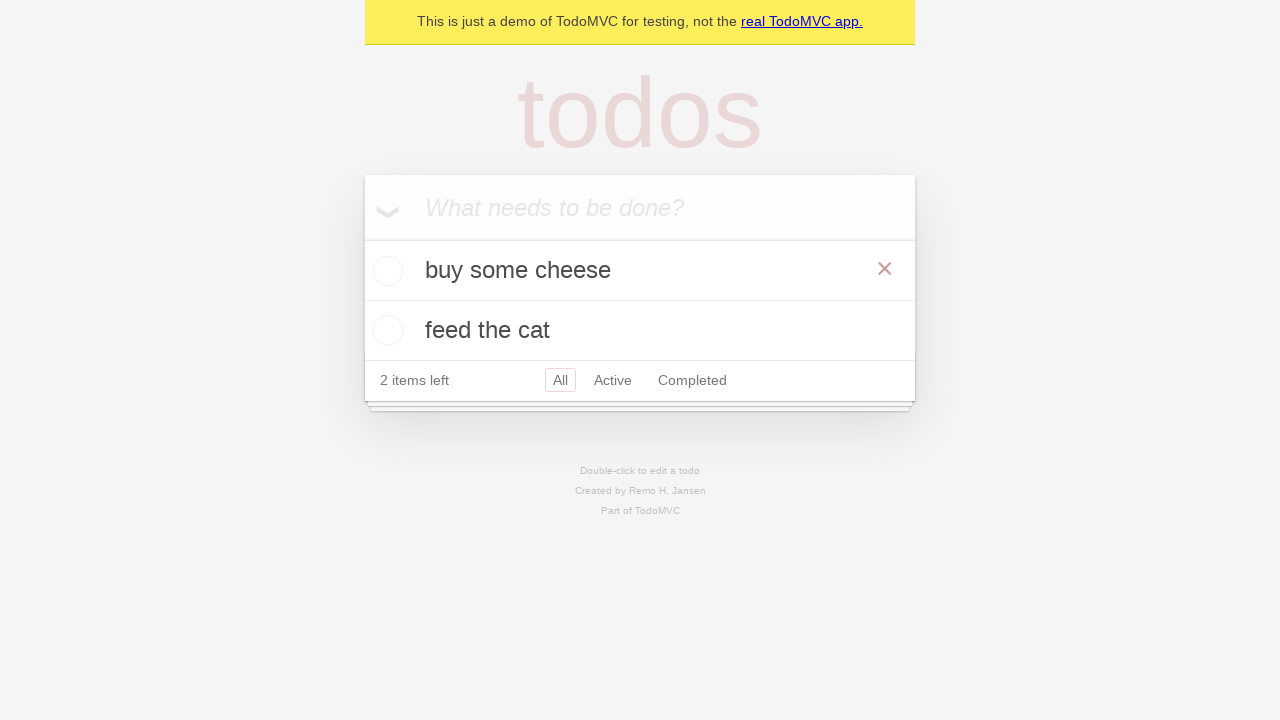